Tests drag and drop functionality on jQuery UI demo page by dragging an element to a droppable area, then navigates to the Resizable page

Starting URL: https://jqueryui.com/droppable/

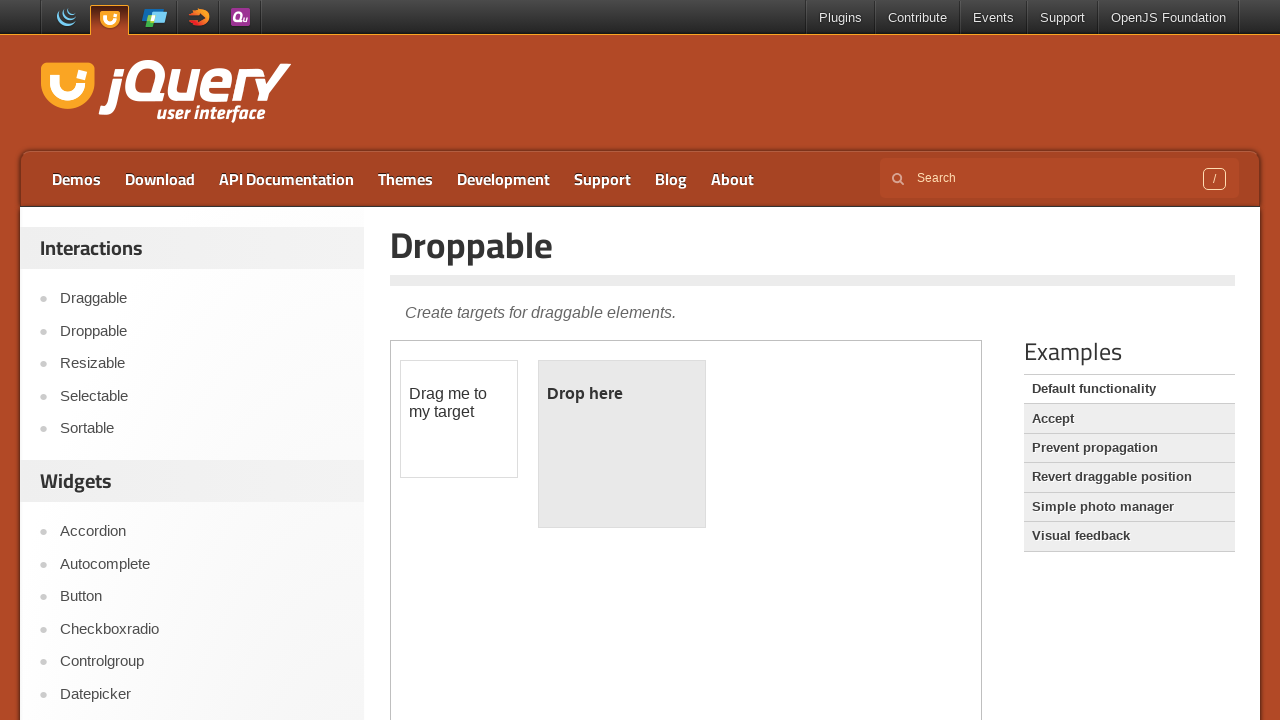

Located the iframe containing the drag and drop demo
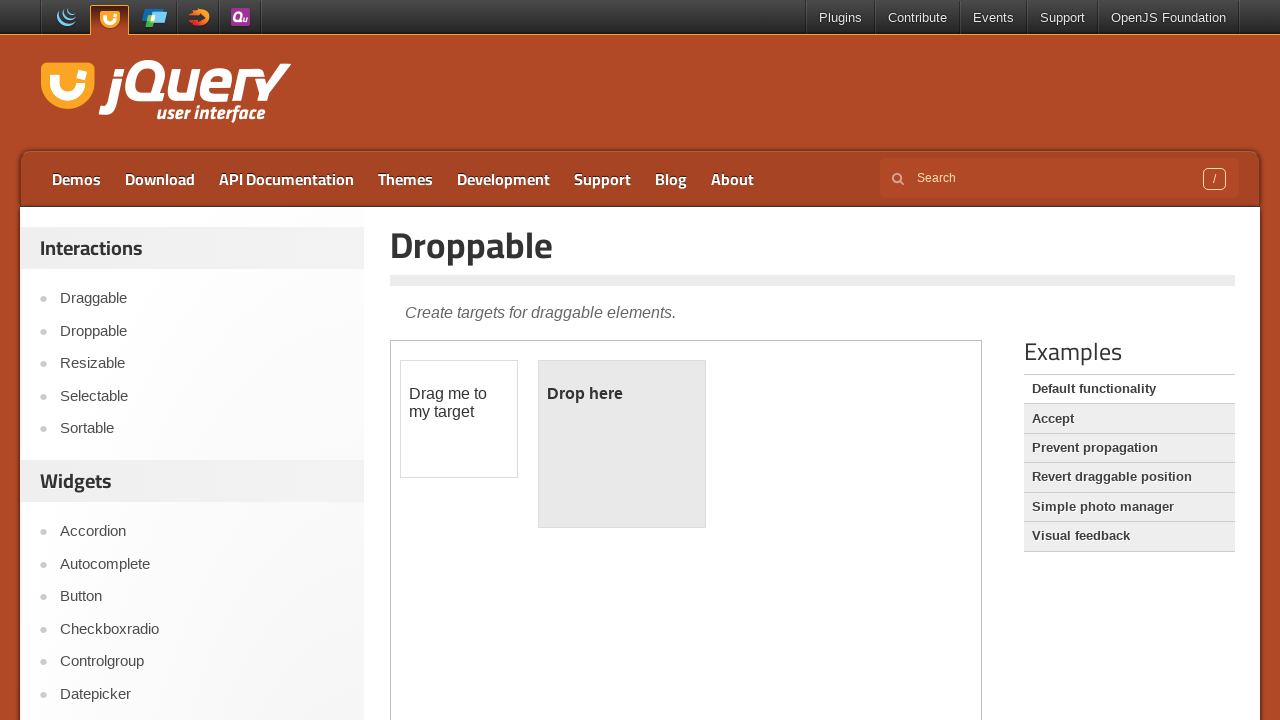

Located the draggable element
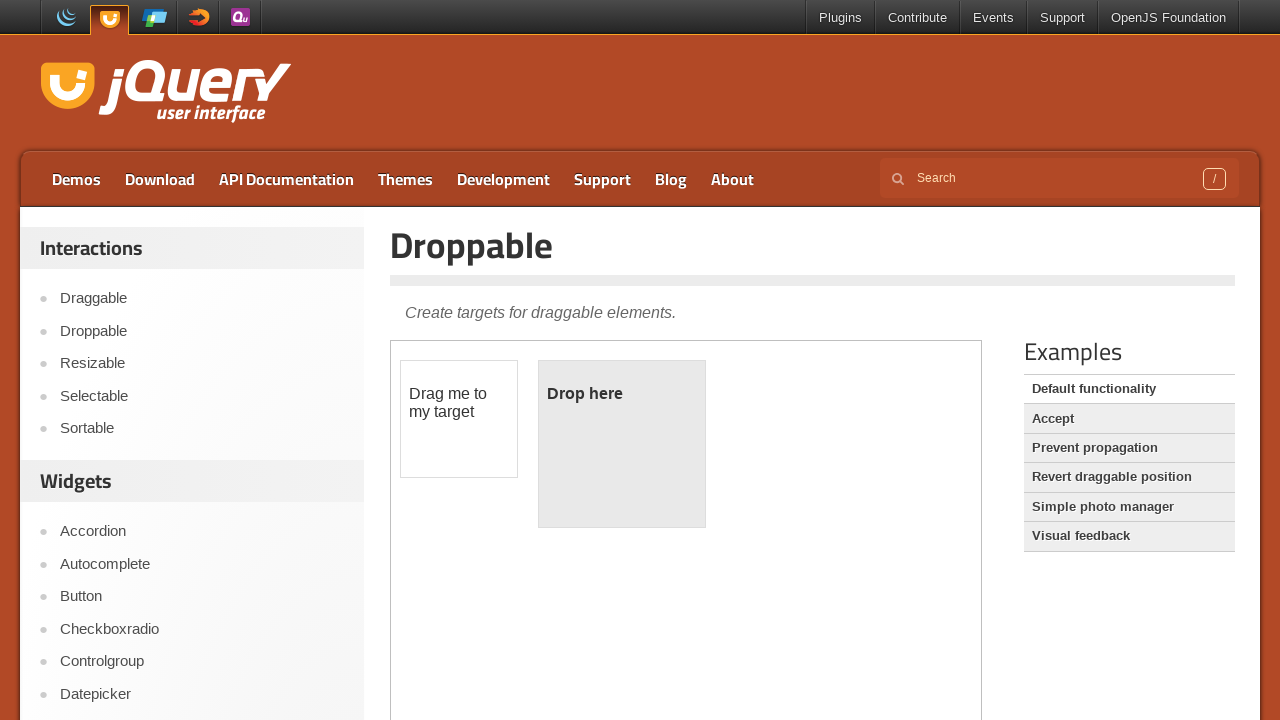

Located the droppable element
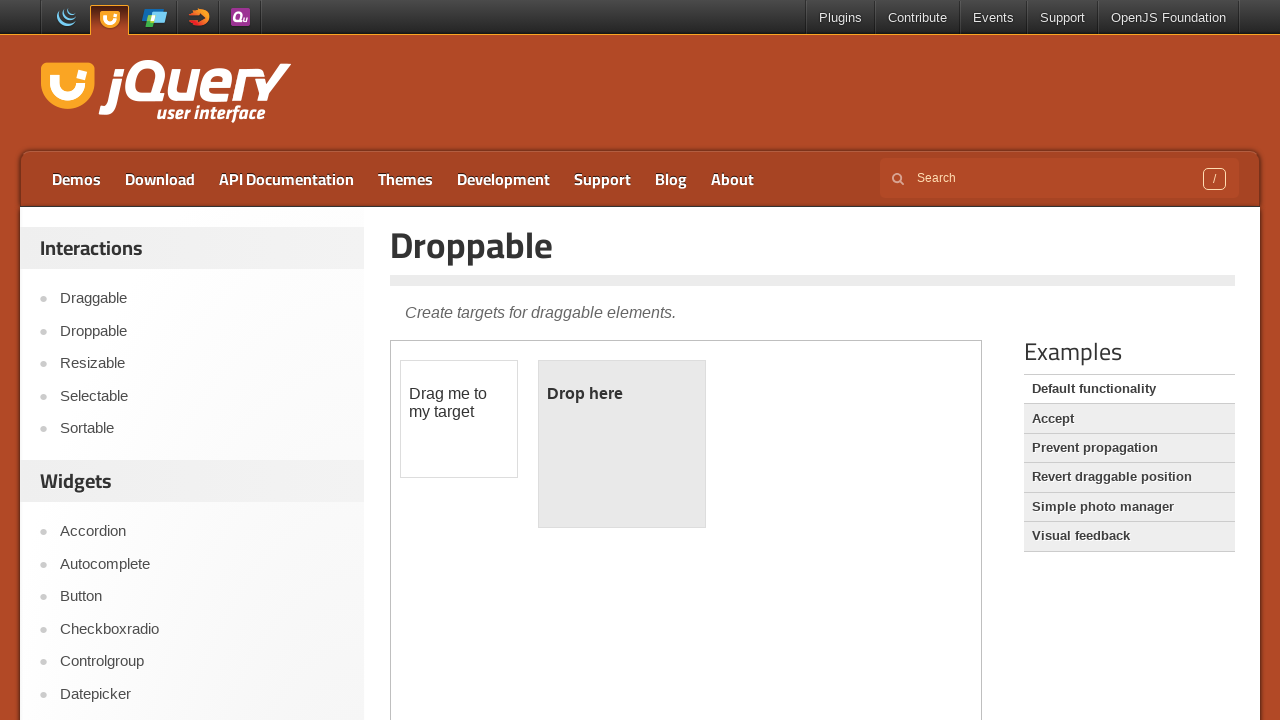

Dragged the draggable element to the droppable area at (622, 444)
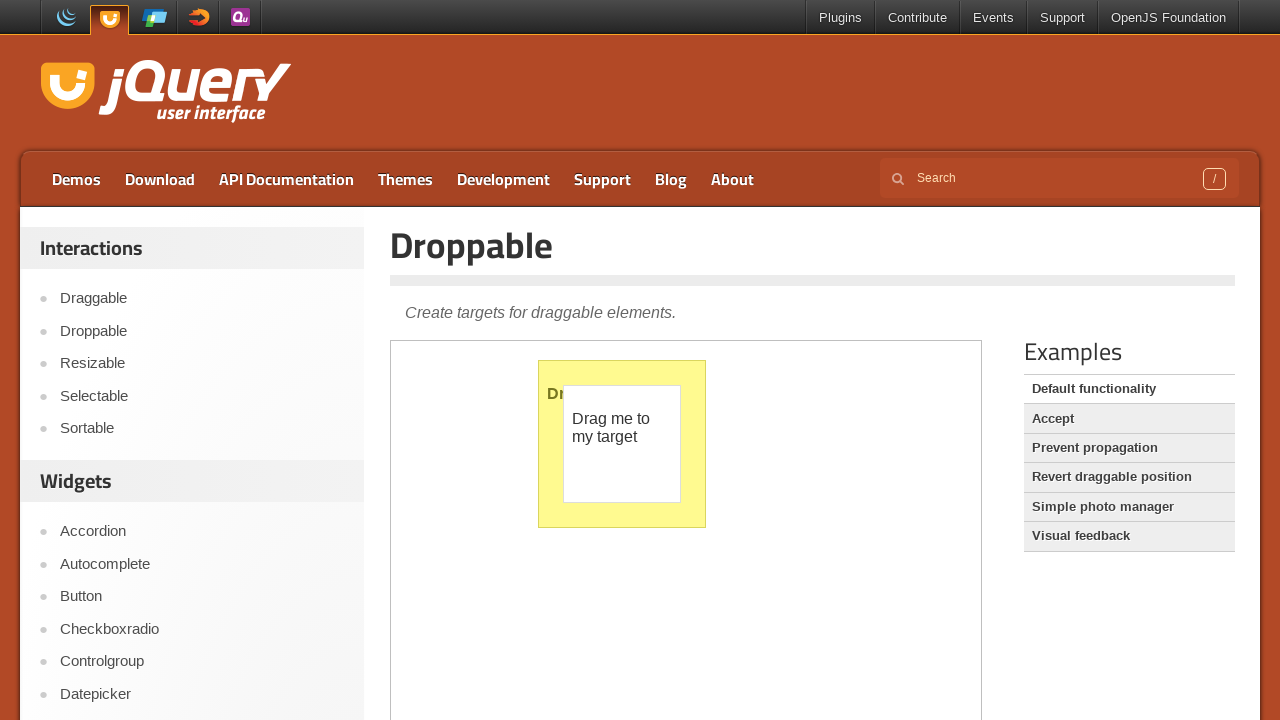

Clicked the Resizable link to navigate to the Resizable demo page at (202, 364) on a:text('Resizable')
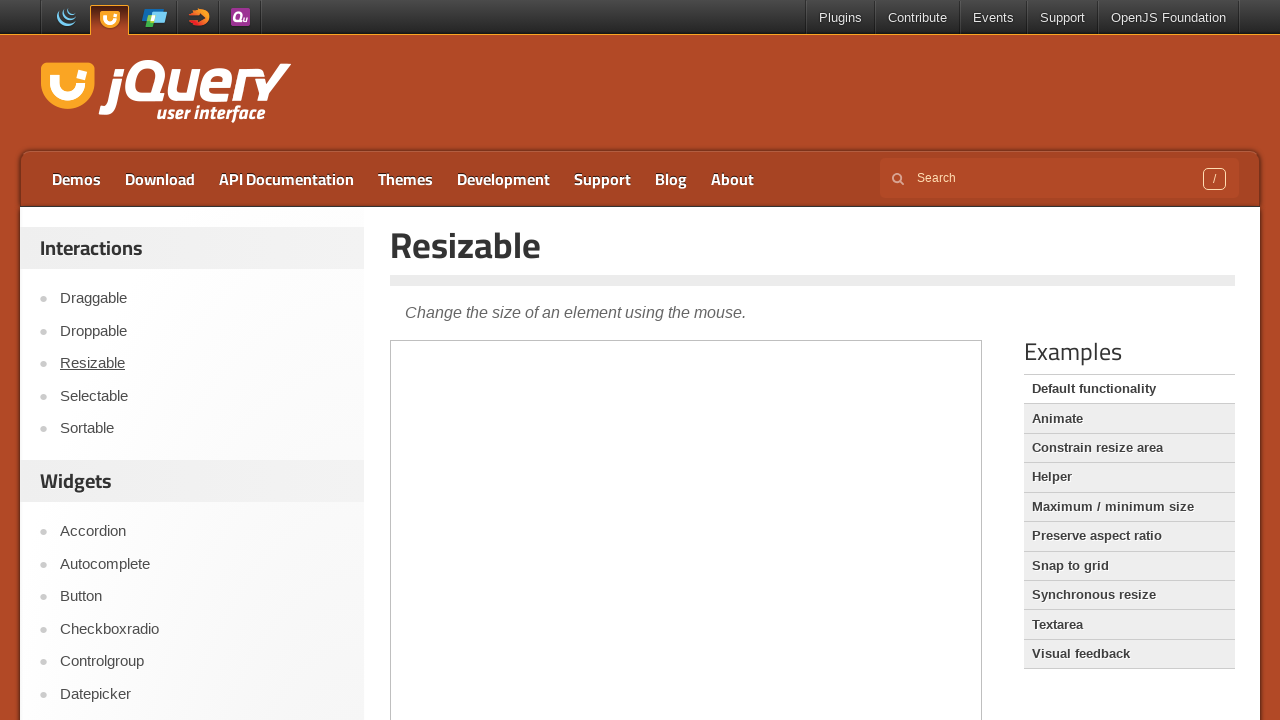

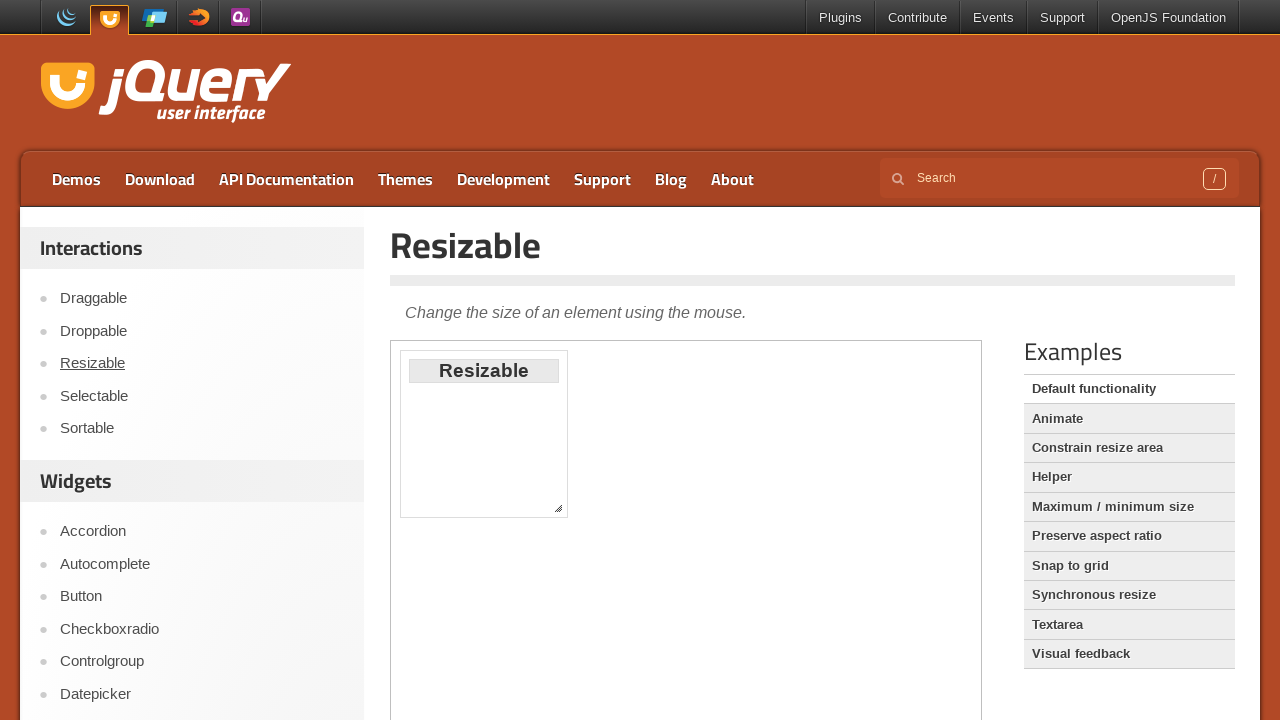